Tests passenger count selection functionality by clicking on passenger info dropdown and incrementing adult count multiple times

Starting URL: https://rahulshettyacademy.com/dropdownsPractise/

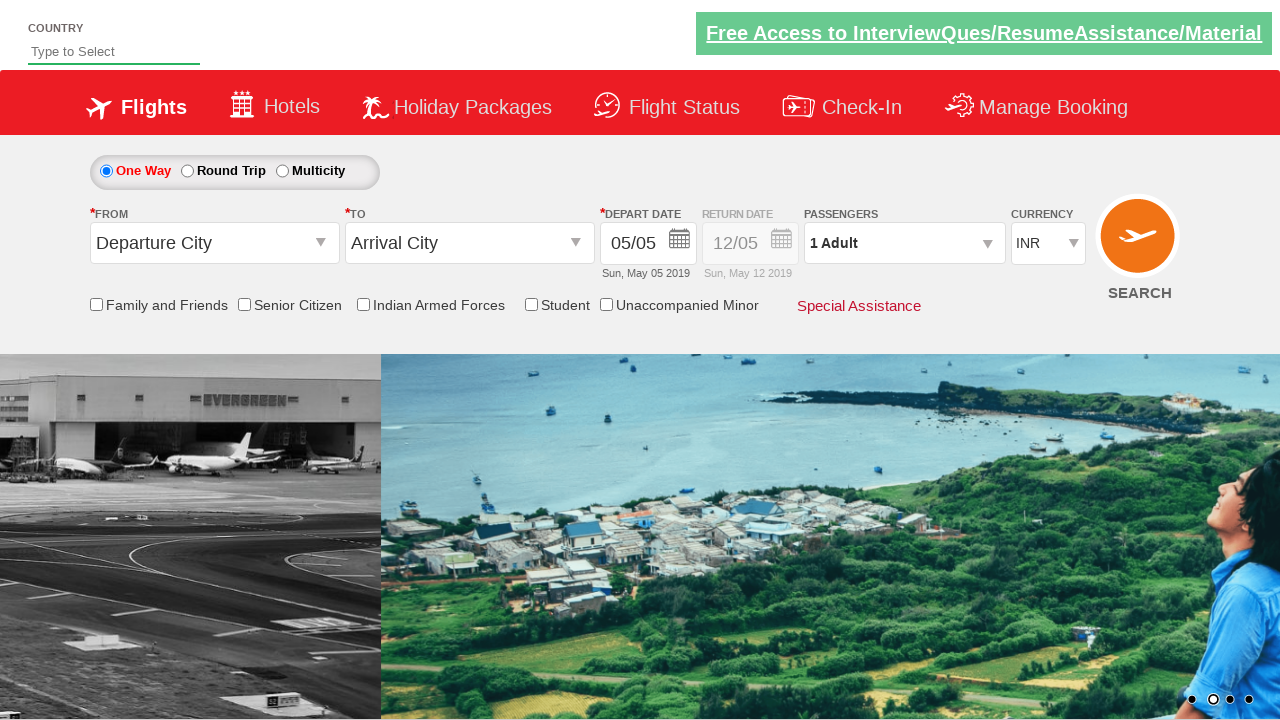

Clicked on passenger info dropdown to open it at (904, 243) on #divpaxinfo
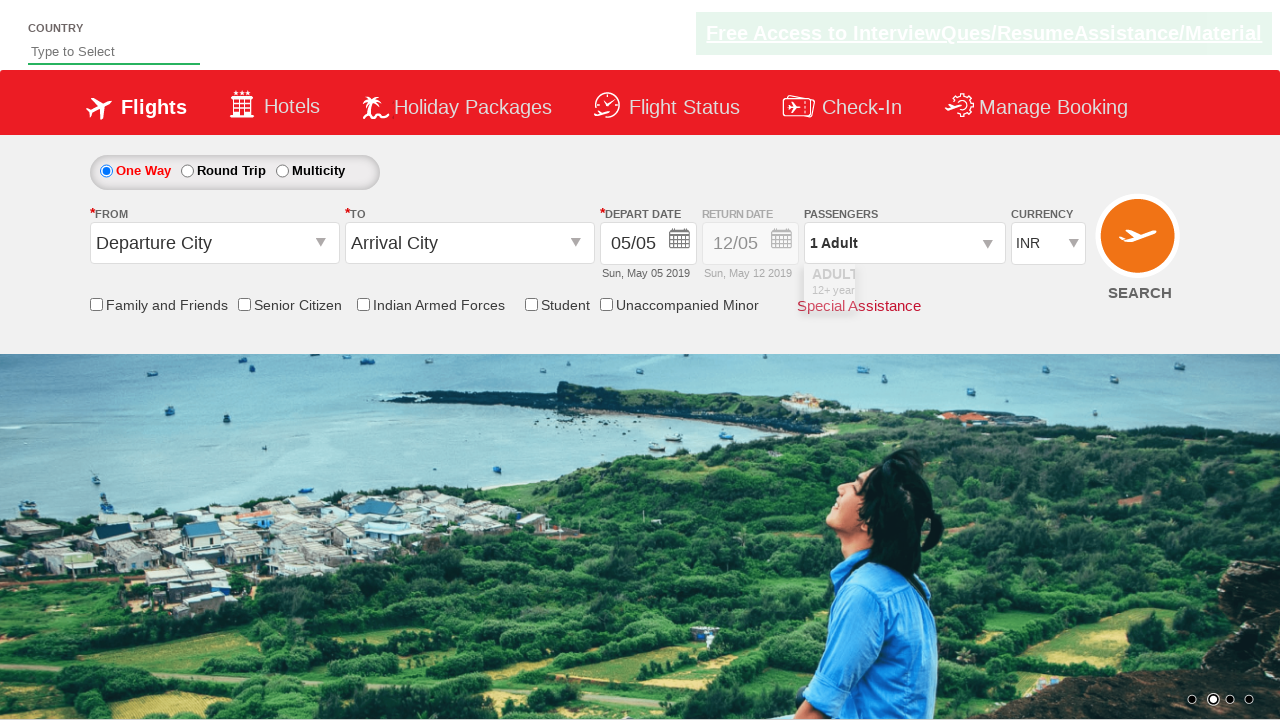

Waited for dropdown to fully open
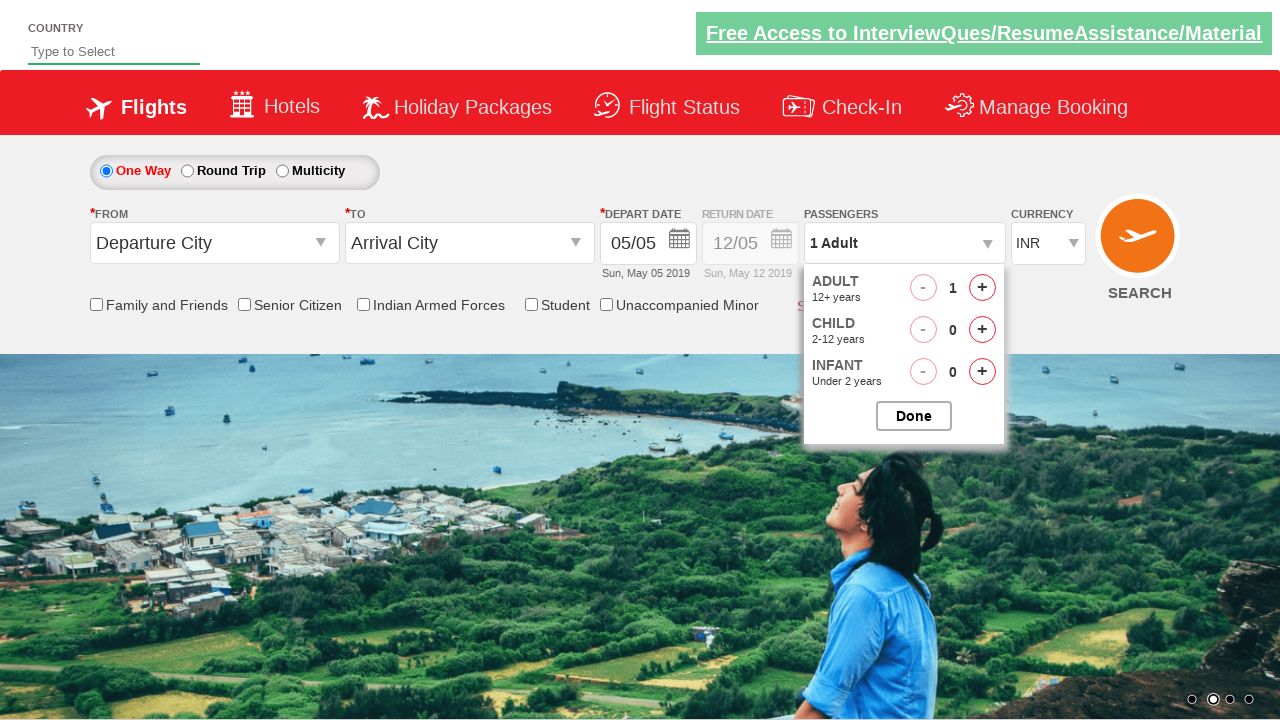

Clicked increment adult button (click 1 of 4) at (982, 288) on #hrefIncAdt
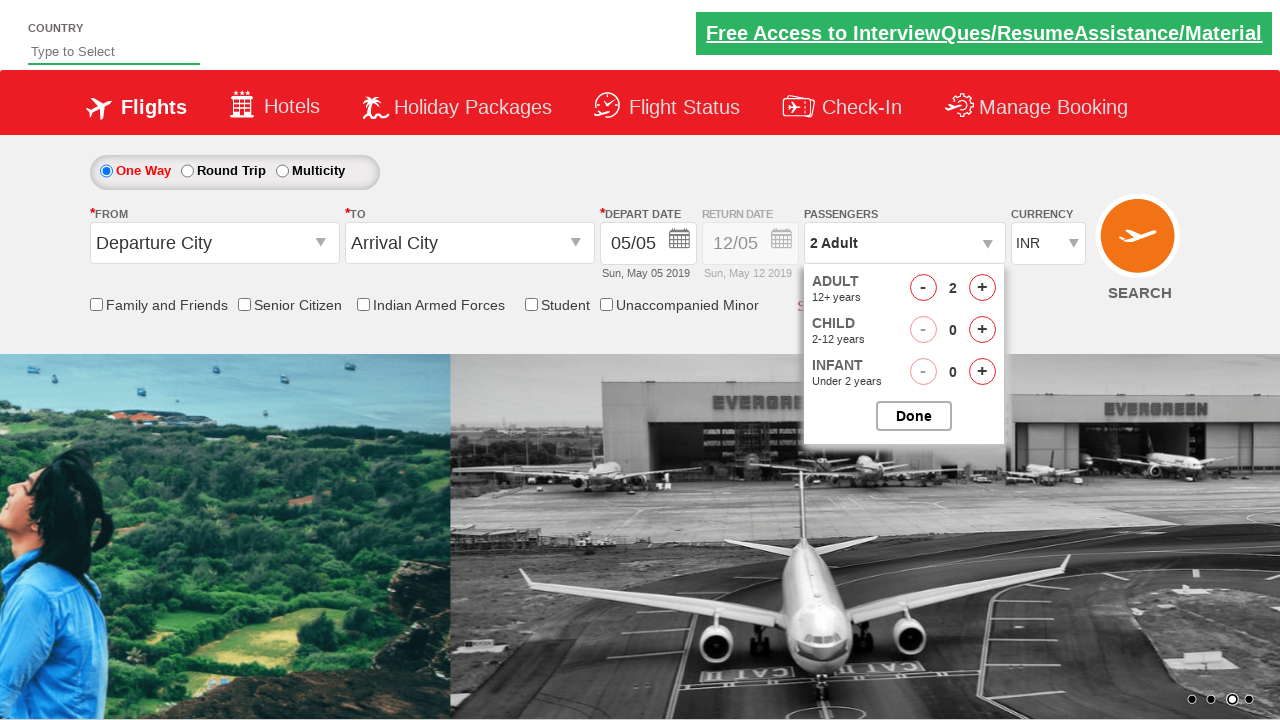

Clicked increment adult button (click 2 of 4) at (982, 288) on #hrefIncAdt
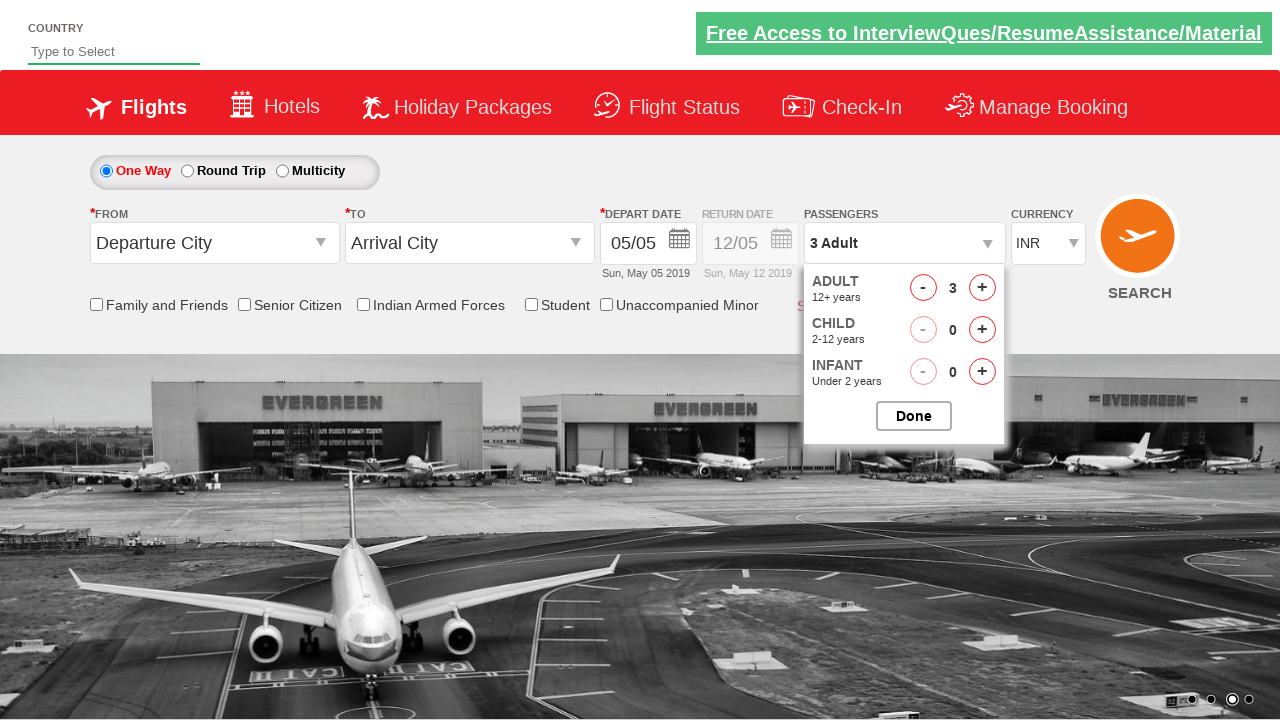

Clicked increment adult button (click 3 of 4) at (982, 288) on #hrefIncAdt
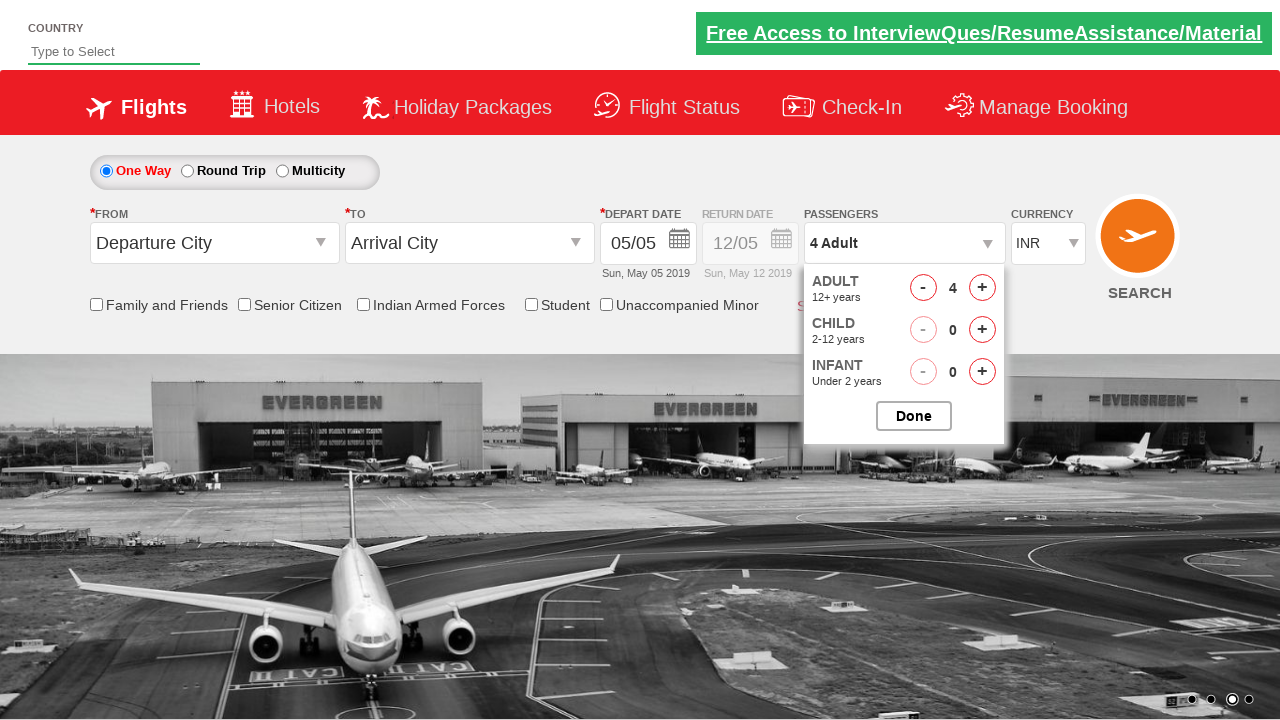

Clicked increment adult button (click 4 of 4) at (982, 288) on #hrefIncAdt
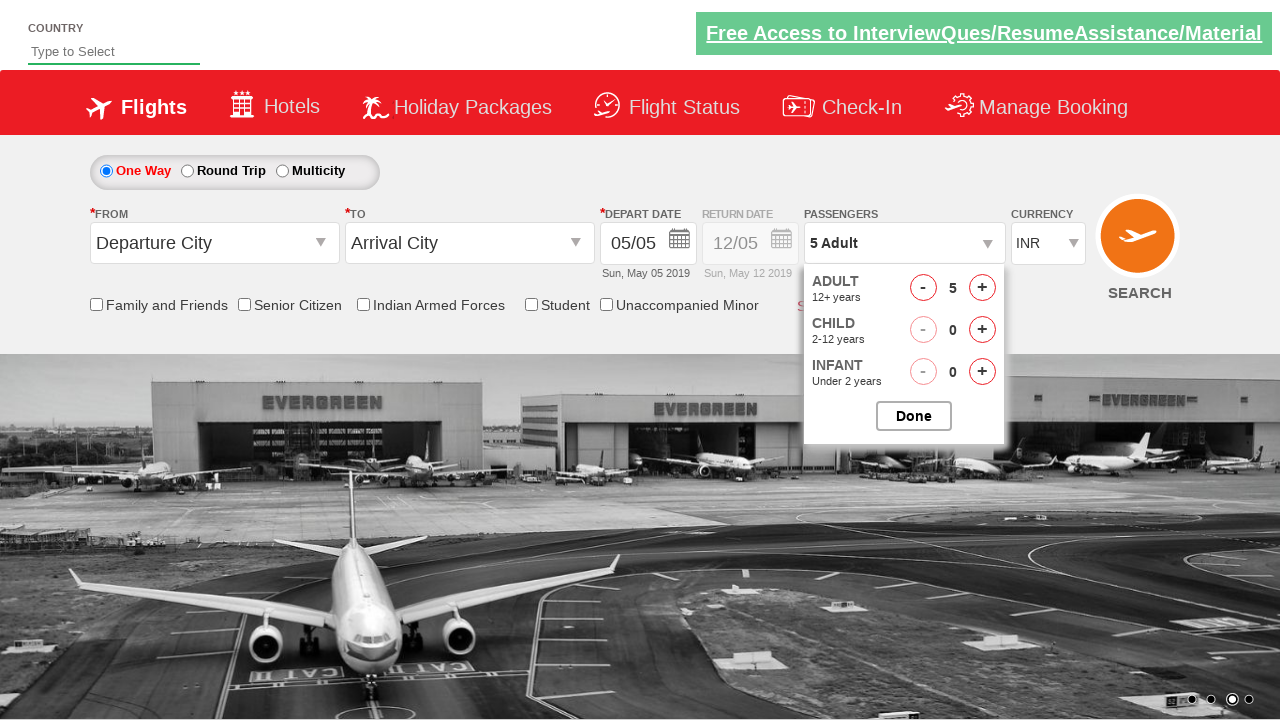

Closed the passenger selection dropdown at (914, 416) on #btnclosepaxoption
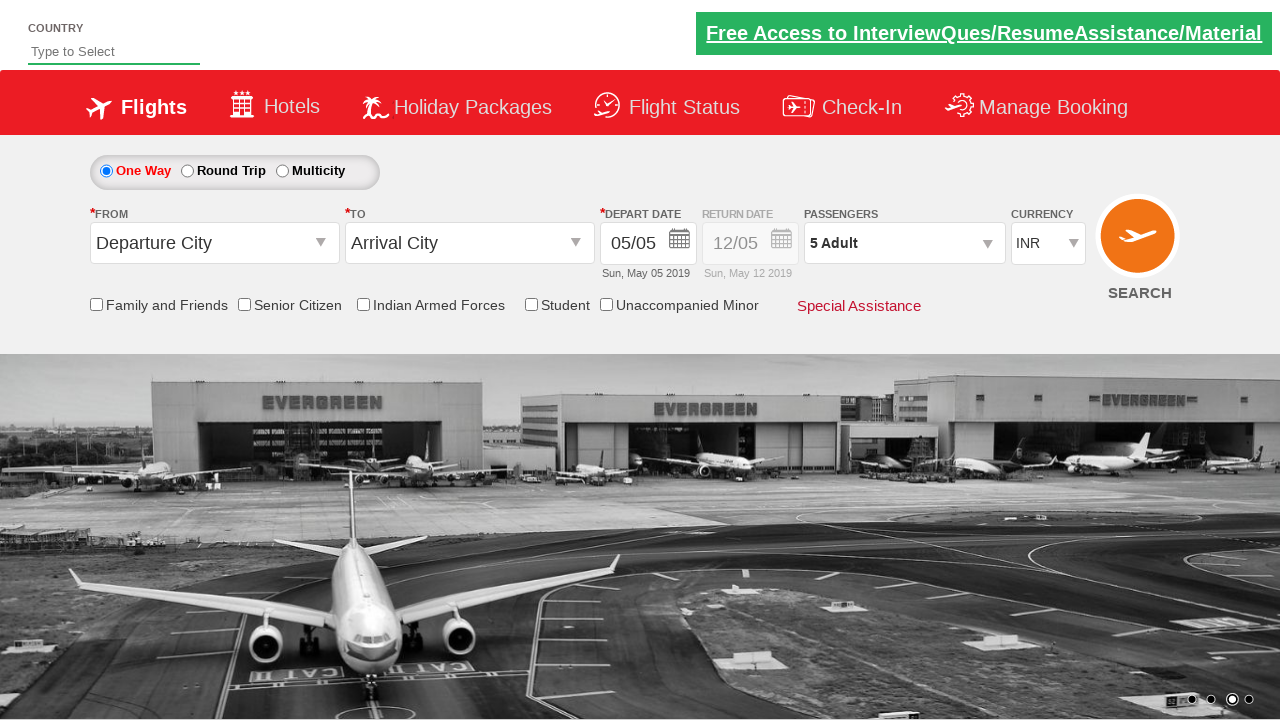

Verified passenger info selector is present
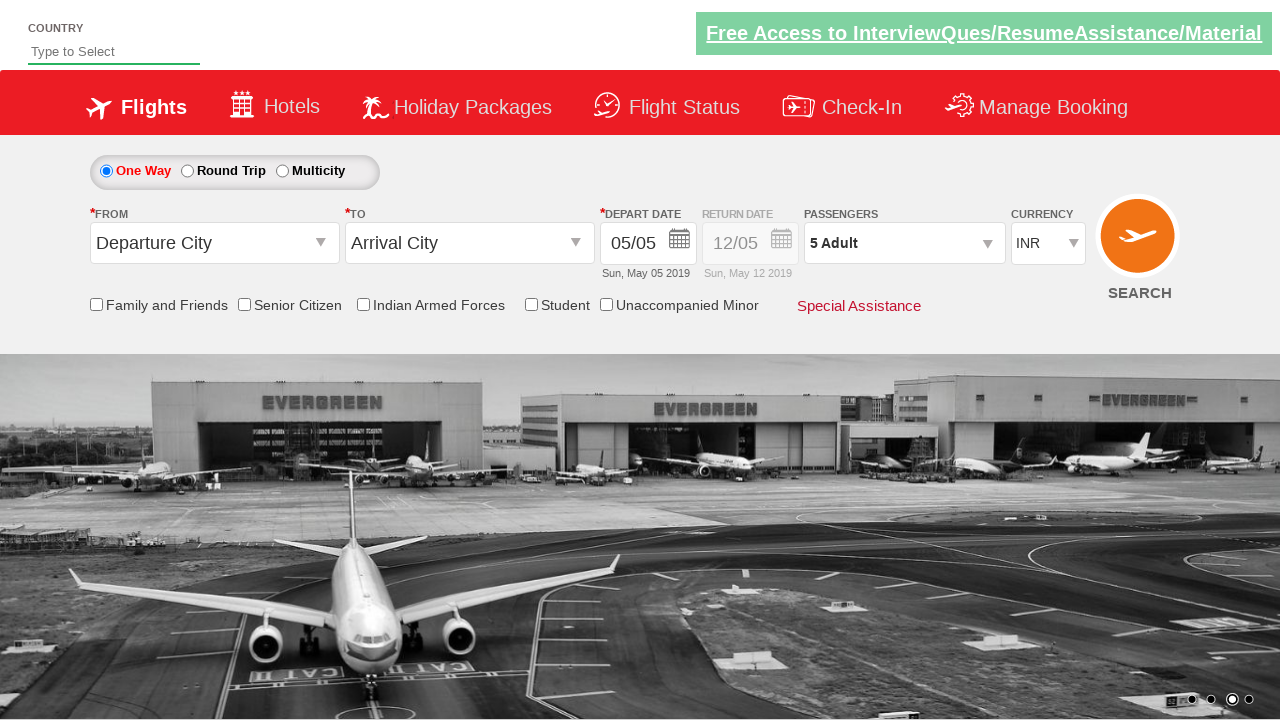

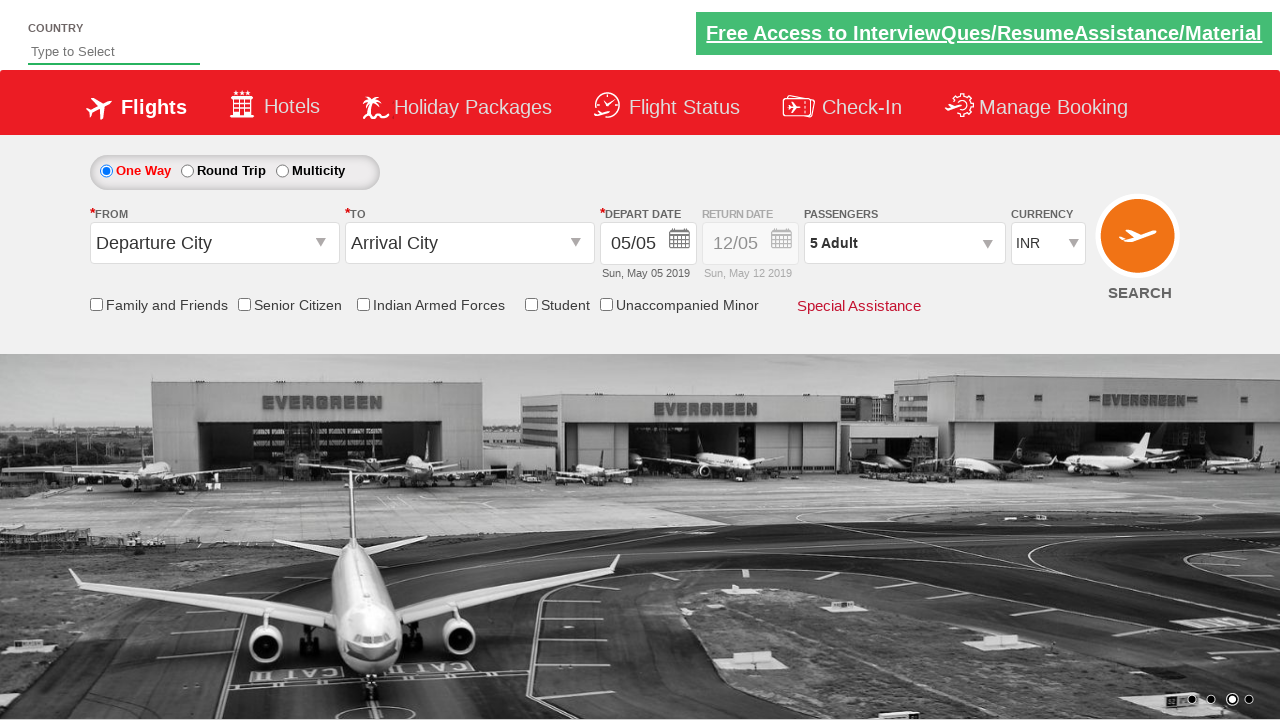